Tests adding todo items to the list by filling the input field and pressing Enter for multiple items, then verifying they appear in the list.

Starting URL: https://demo.playwright.dev/todomvc

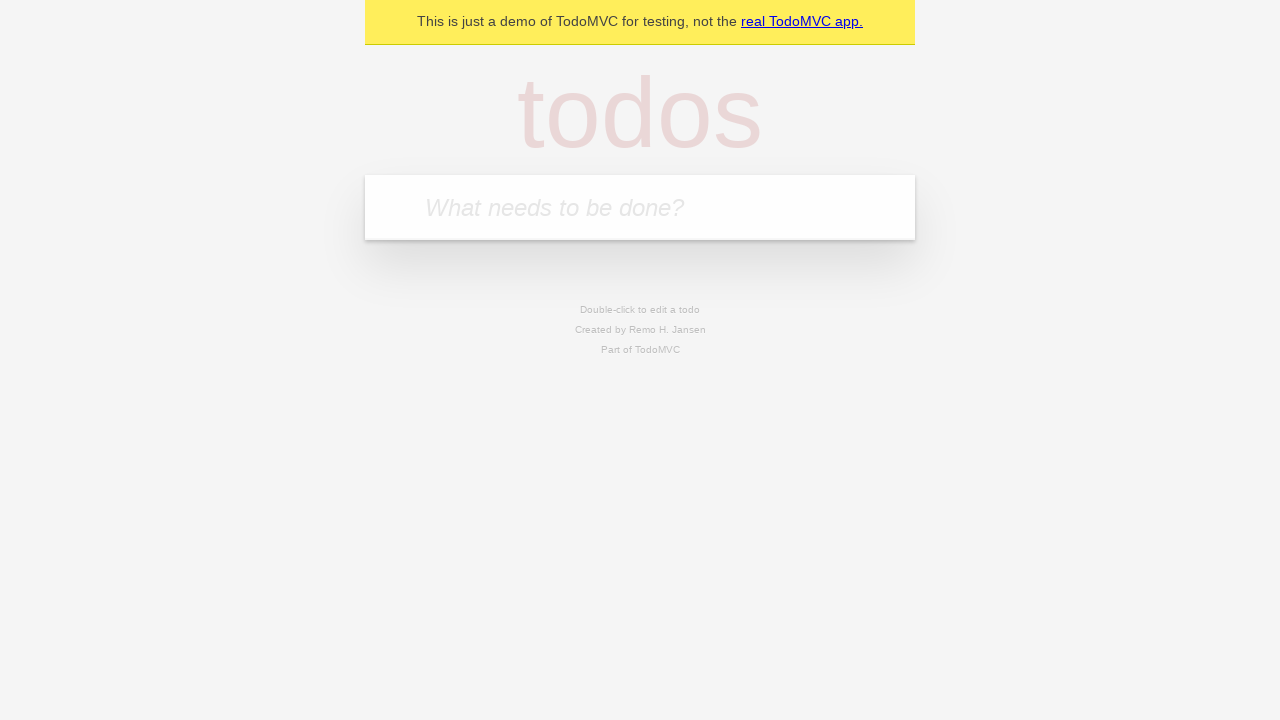

Filled todo input field with 'buy some cheese' on internal:attr=[placeholder="What needs to be done?"i]
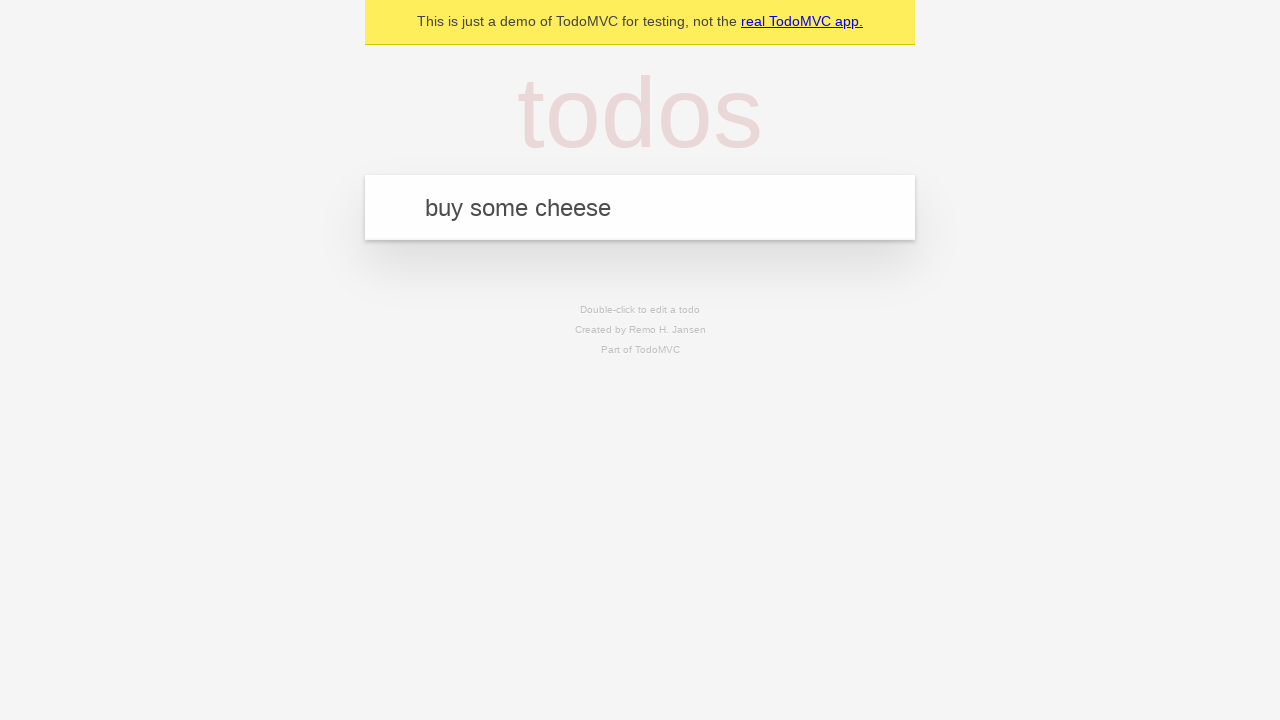

Pressed Enter to add first todo item on internal:attr=[placeholder="What needs to be done?"i]
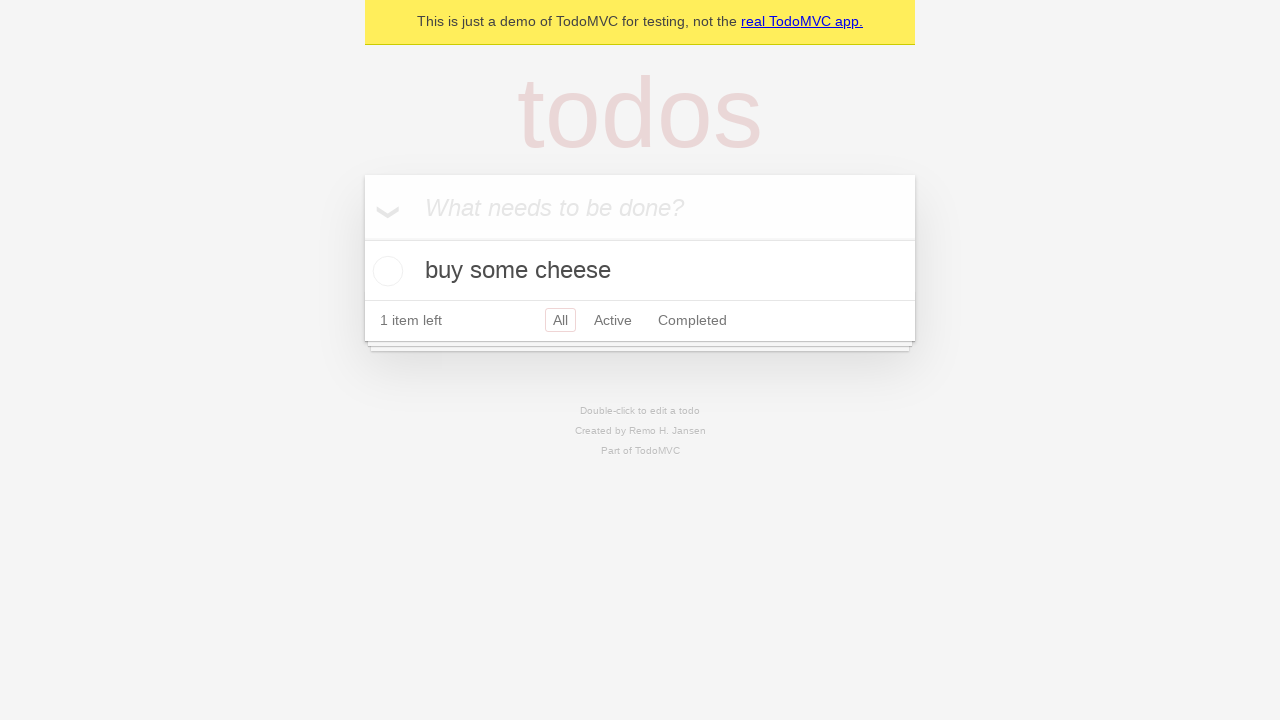

First todo item appeared in the list
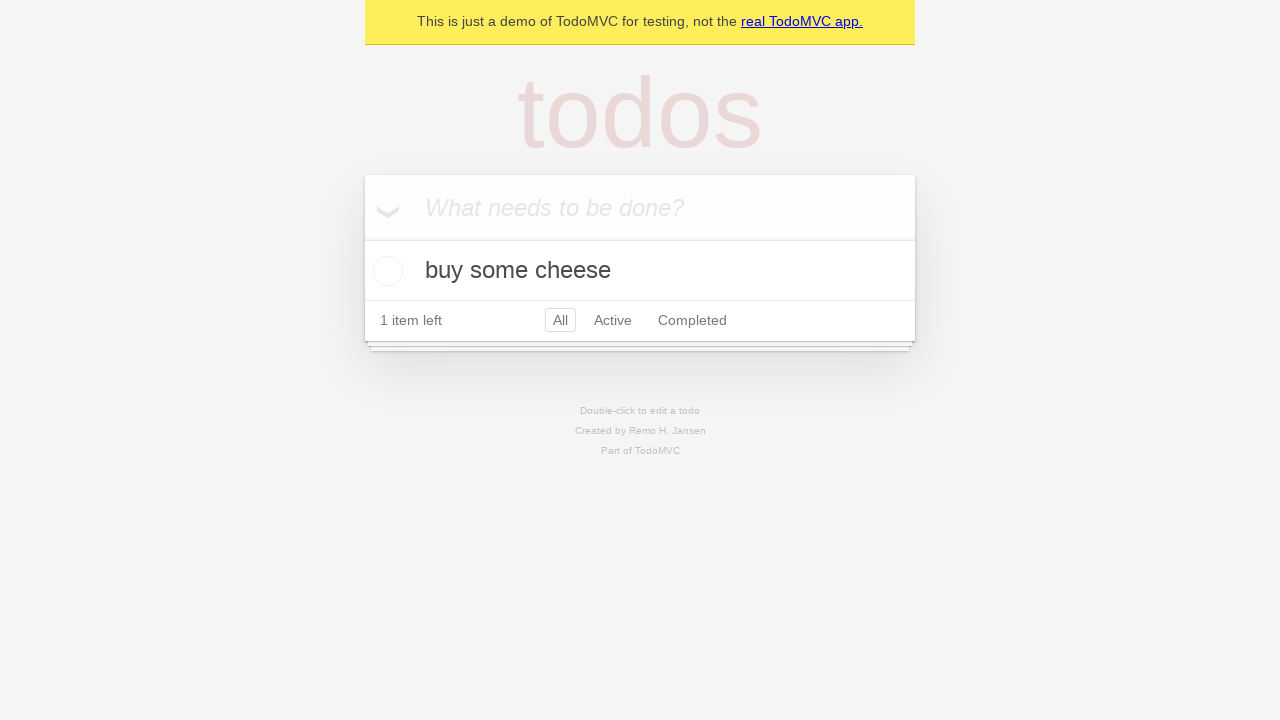

Filled todo input field with 'feed the cat' on internal:attr=[placeholder="What needs to be done?"i]
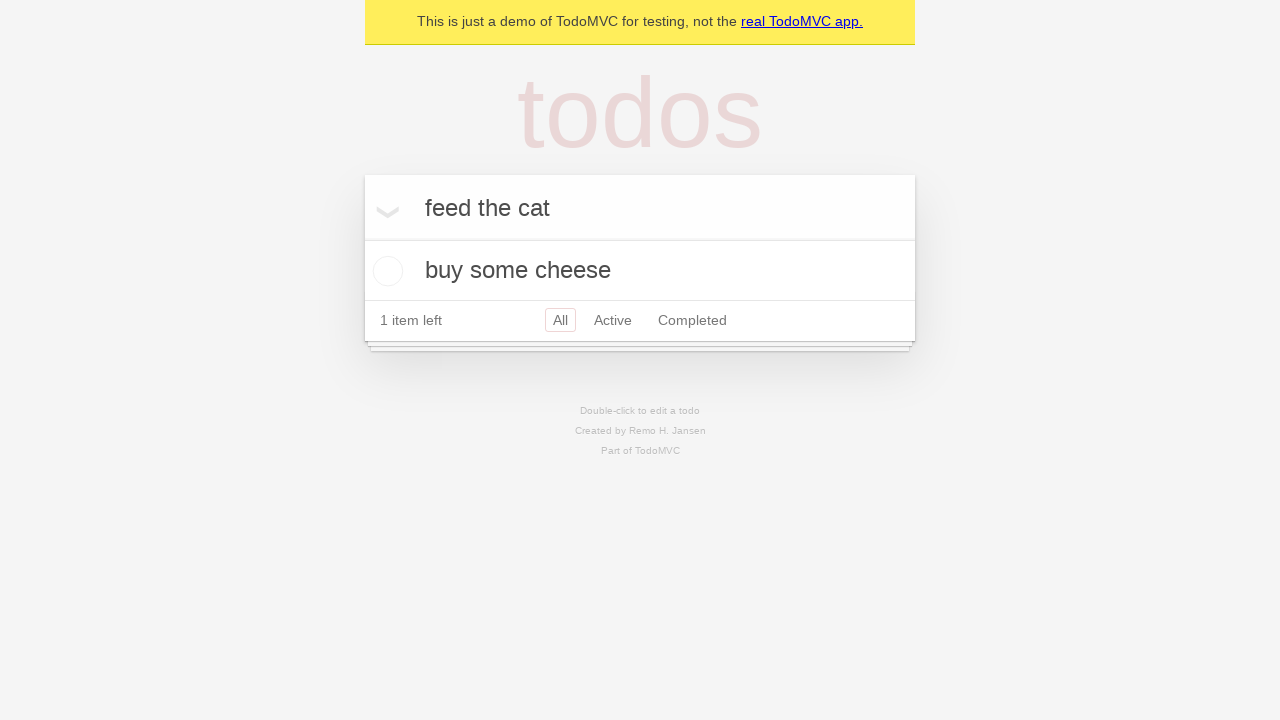

Pressed Enter to add second todo item on internal:attr=[placeholder="What needs to be done?"i]
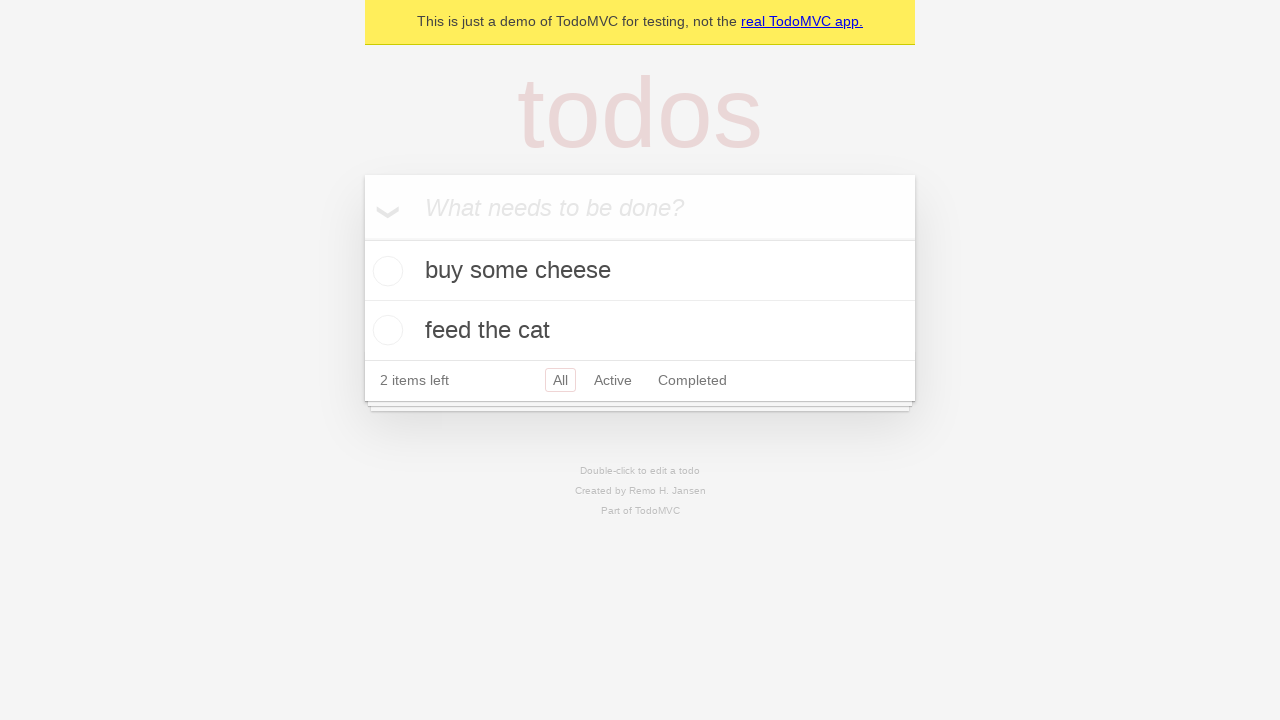

Both todo items are now visible in the list
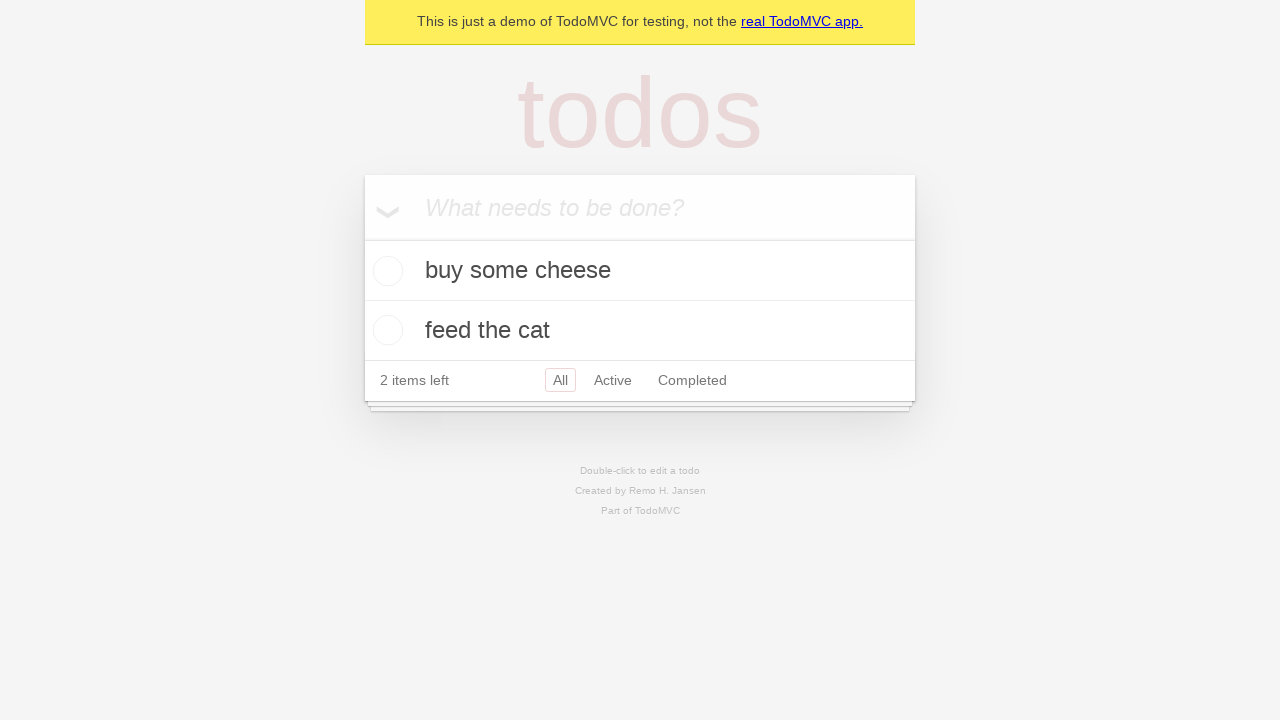

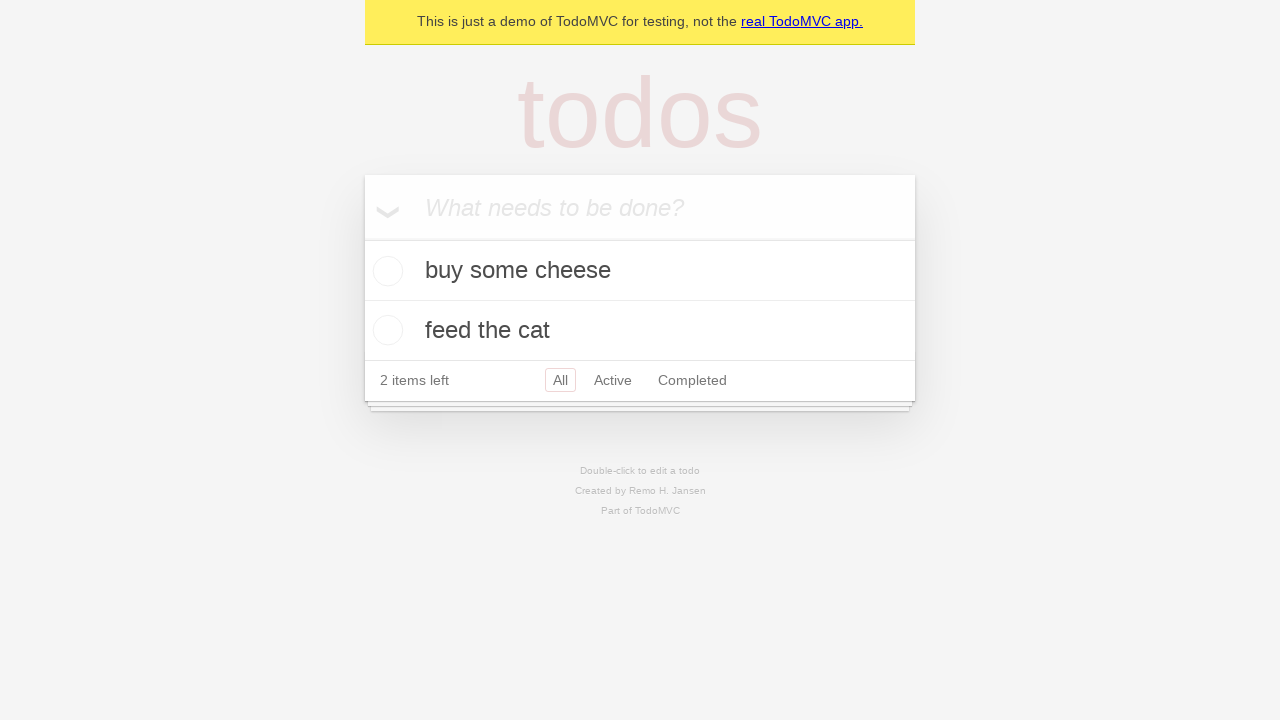